Tests custom dropdown functionality on W3Schools by opening the dropdown and selecting the "Audi" option

Starting URL: https://www.w3schools.com/howto/howto_custom_select.asp

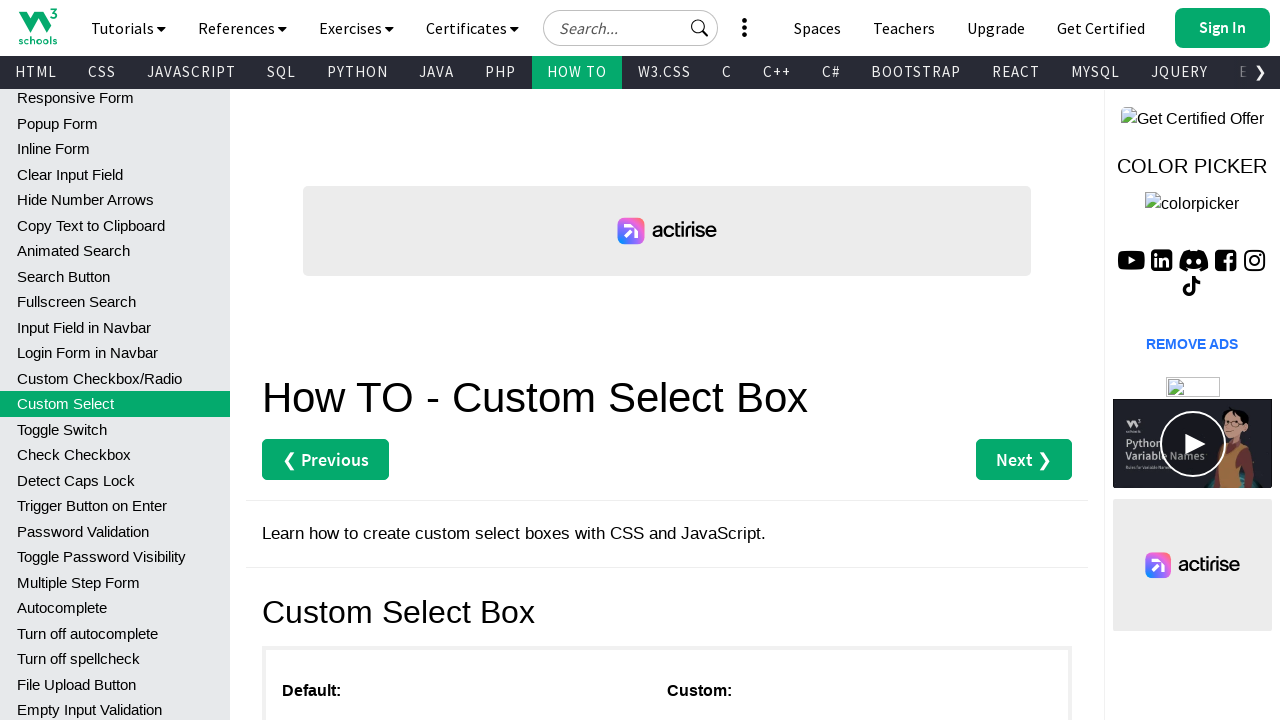

Custom select dropdown became visible
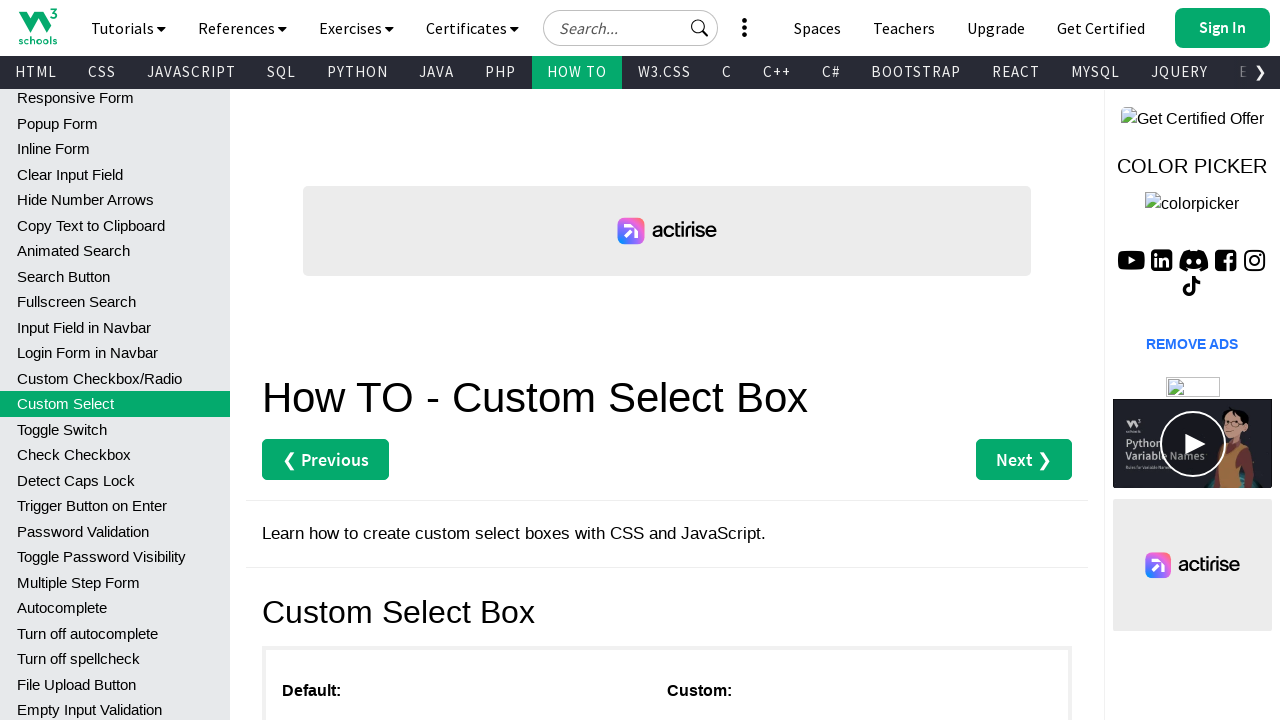

Clicked on custom select to open dropdown at (767, 361) on .custom-select .select-selected
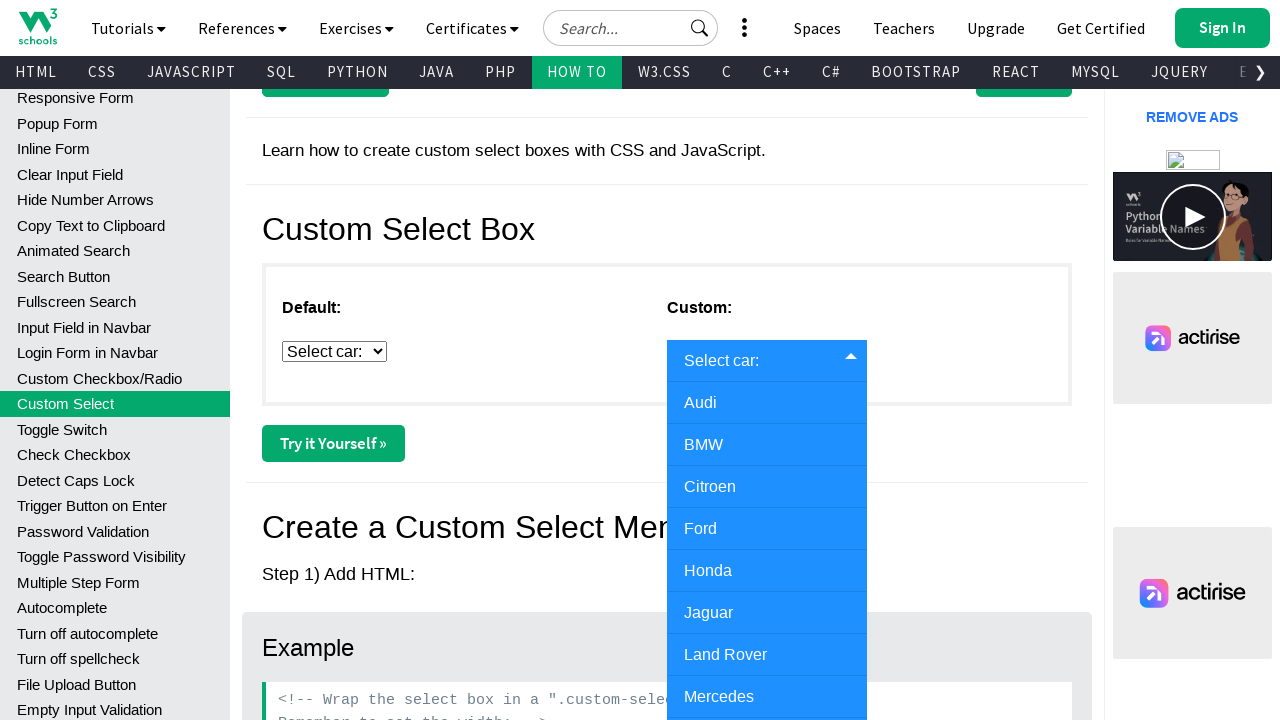

Selected 'Audi' option from dropdown at (767, 403) on .custom-select .select-items div:has-text('Audi')
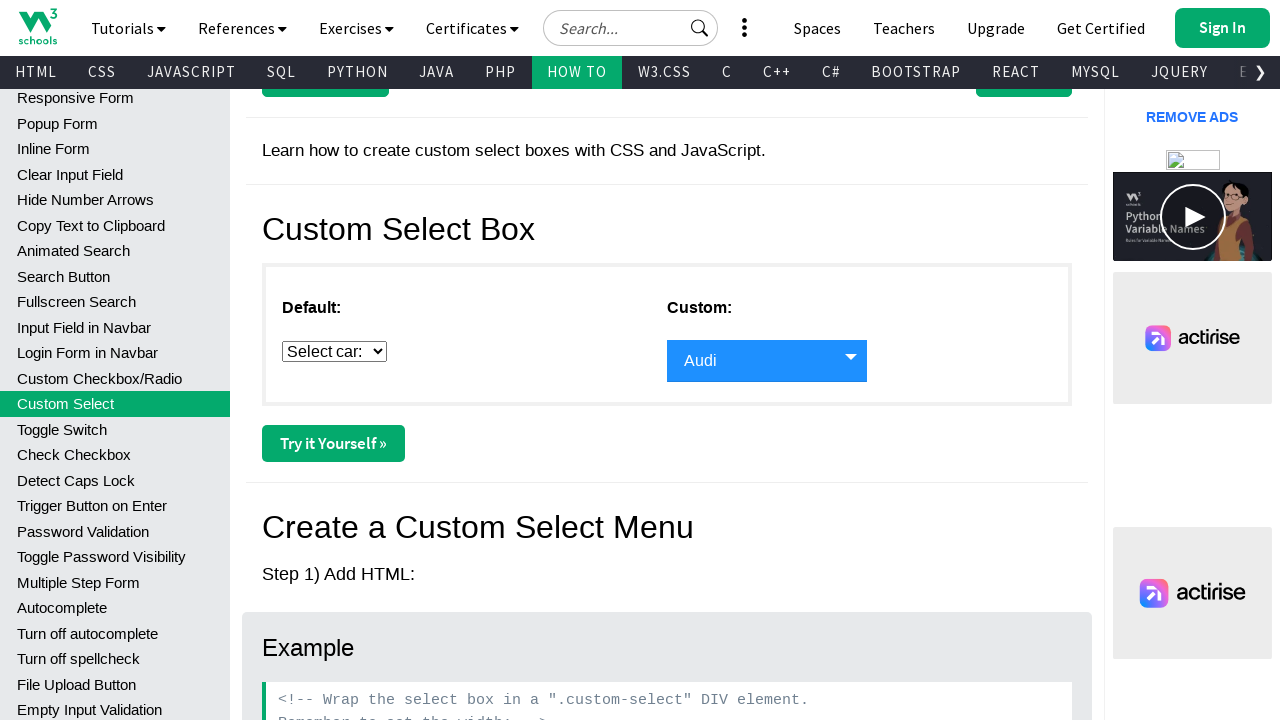

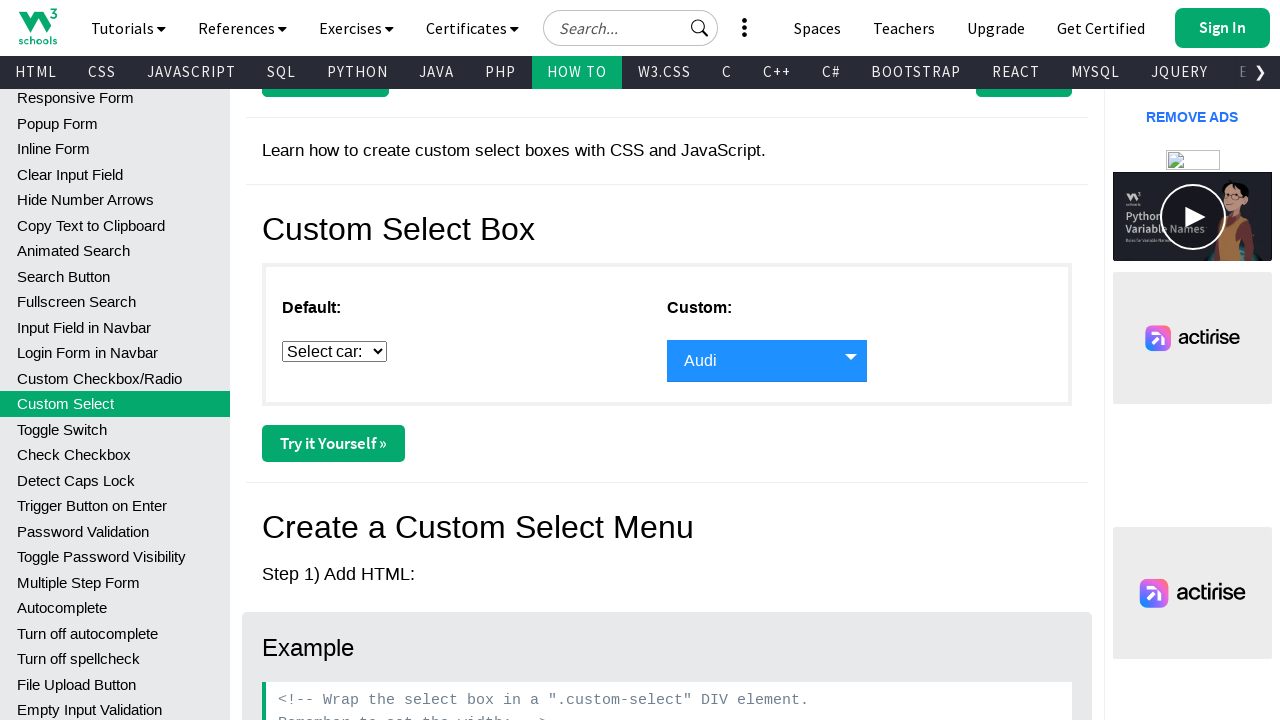